Tests opening the Add New Doctor dialog and verifying it displays, then closing it

Starting URL: https://ej2.syncfusion.com/showcase/angular/appointmentplanner/#/dashboard

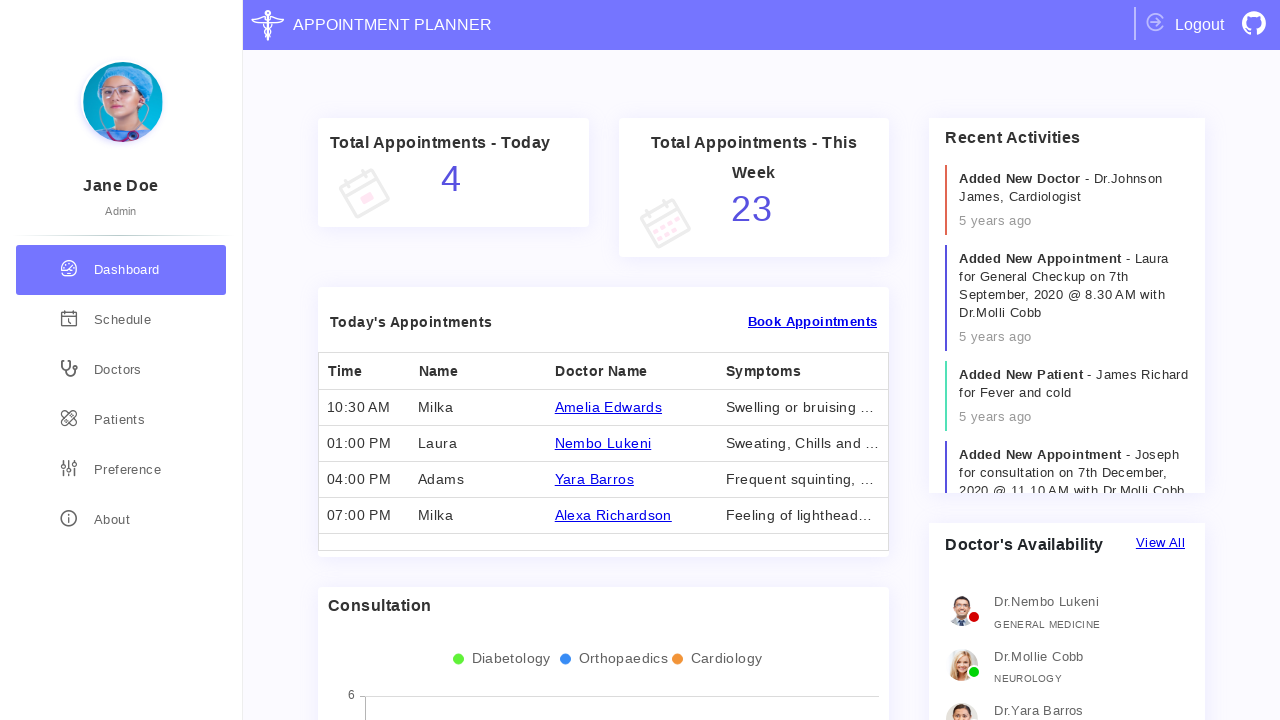

Clicked on doctors section at (121, 370) on div.doctors
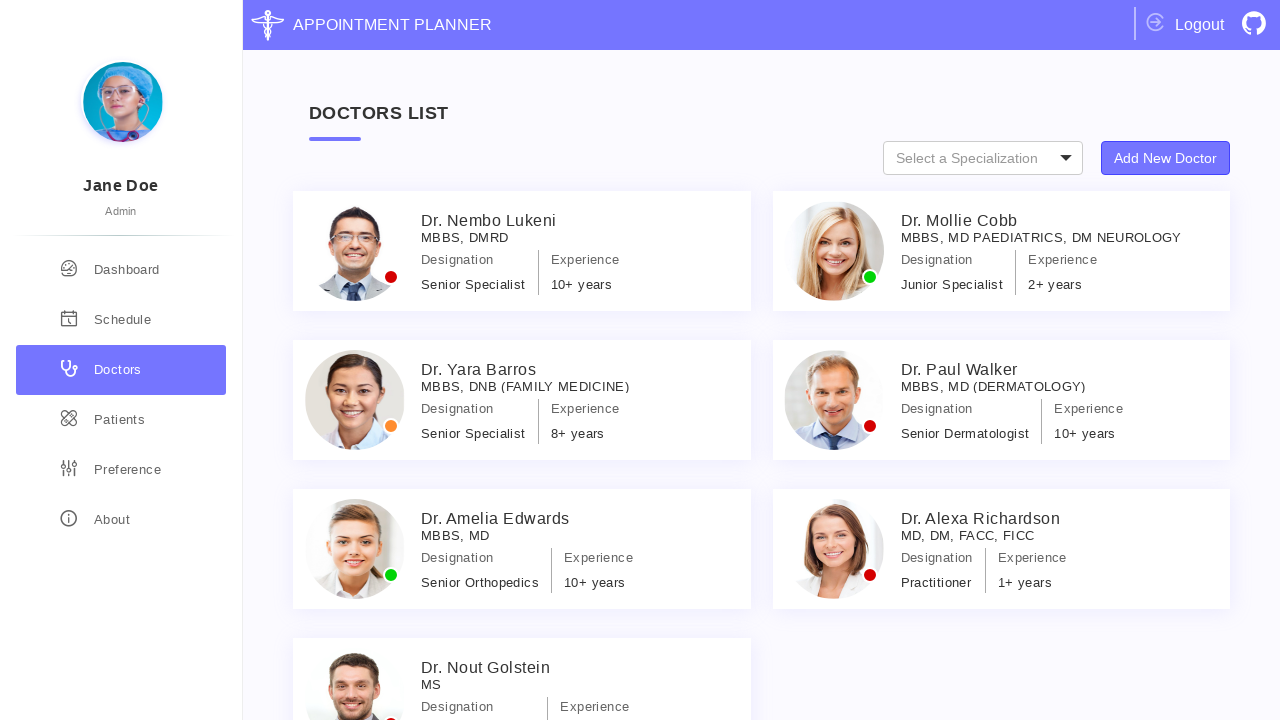

Clicked Add New Doctor button to open dialog at (1166, 158) on xpath=//button[text()='Add New Doctor']
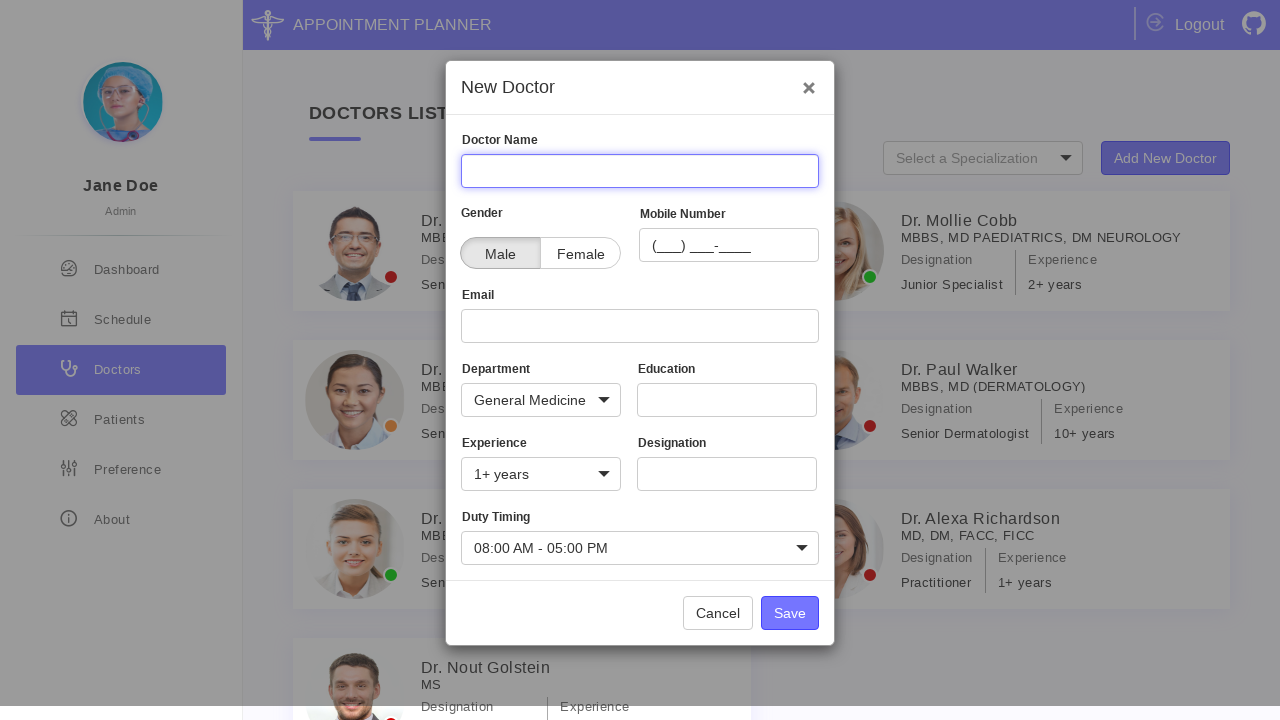

Add New Doctor dialog displayed
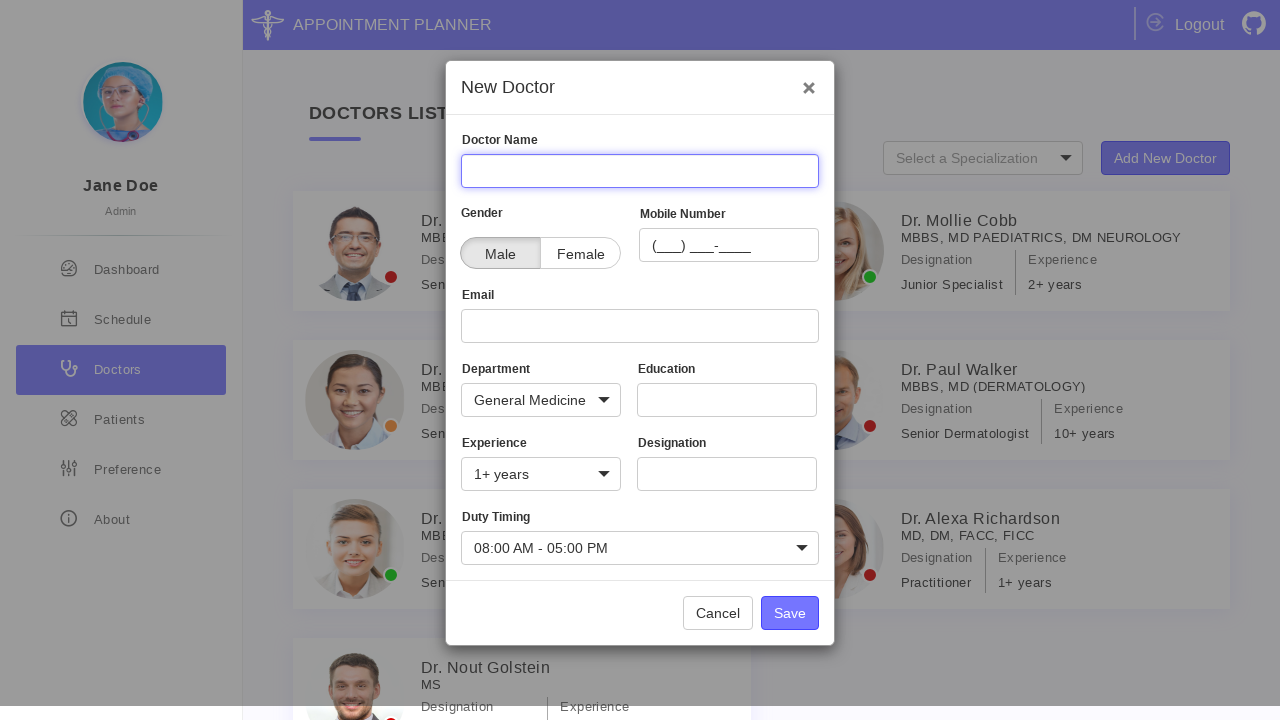

Closed the Add New Doctor dialog at (804, 81) on xpath=/html/body/div[2]/ejs-dialog/div[1]/button
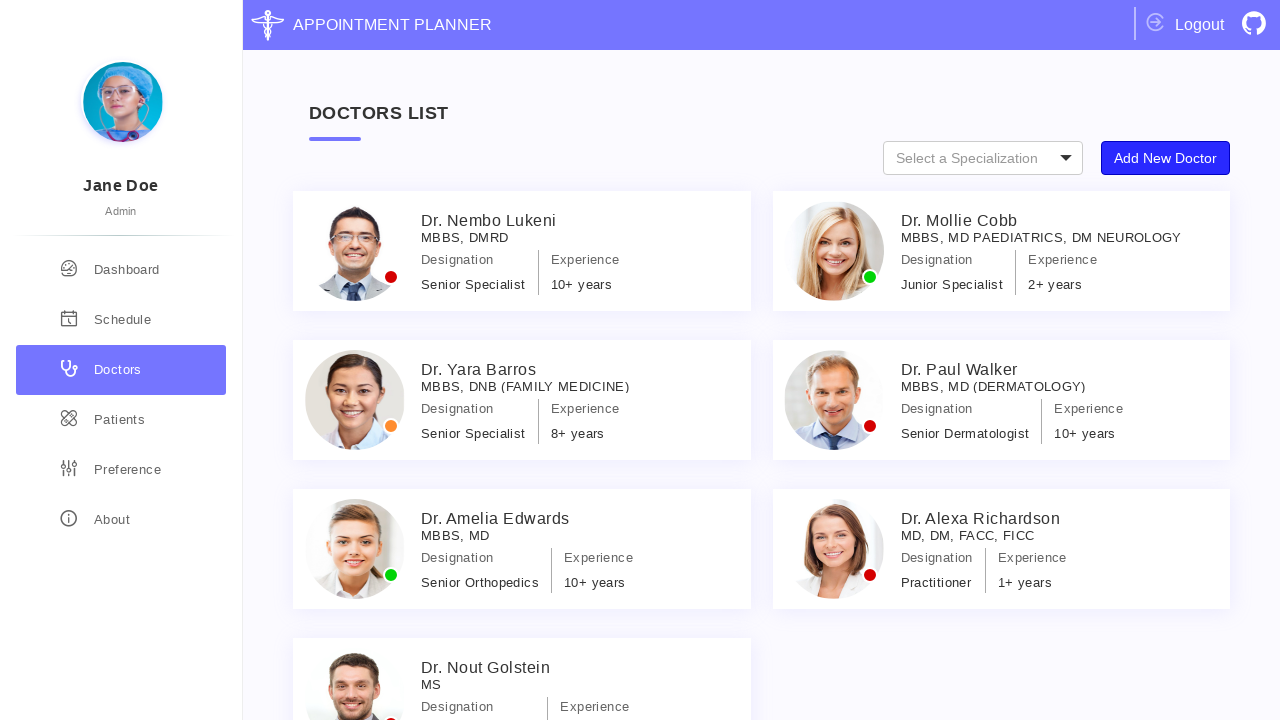

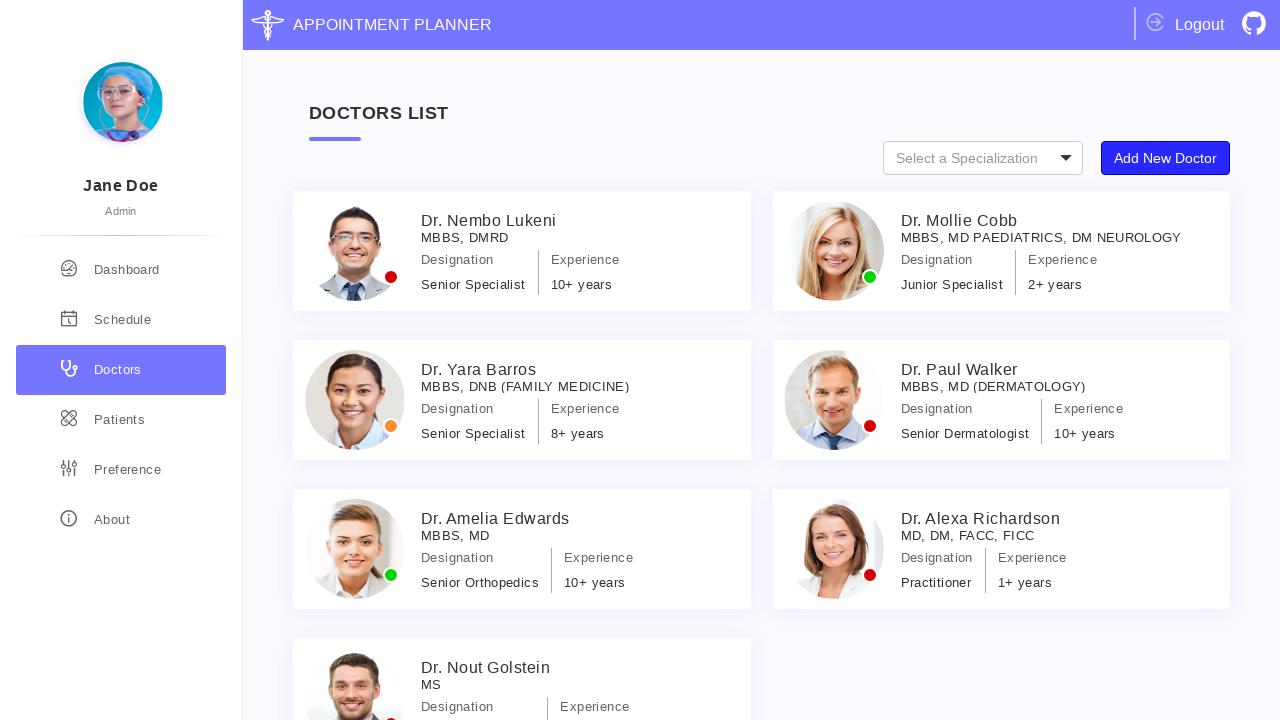